Tests dynamic loading where an element is hidden on the page and becomes visible after clicking a button, verifying the finish text appears correctly.

Starting URL: http://the-internet.herokuapp.com/dynamic_loading/1

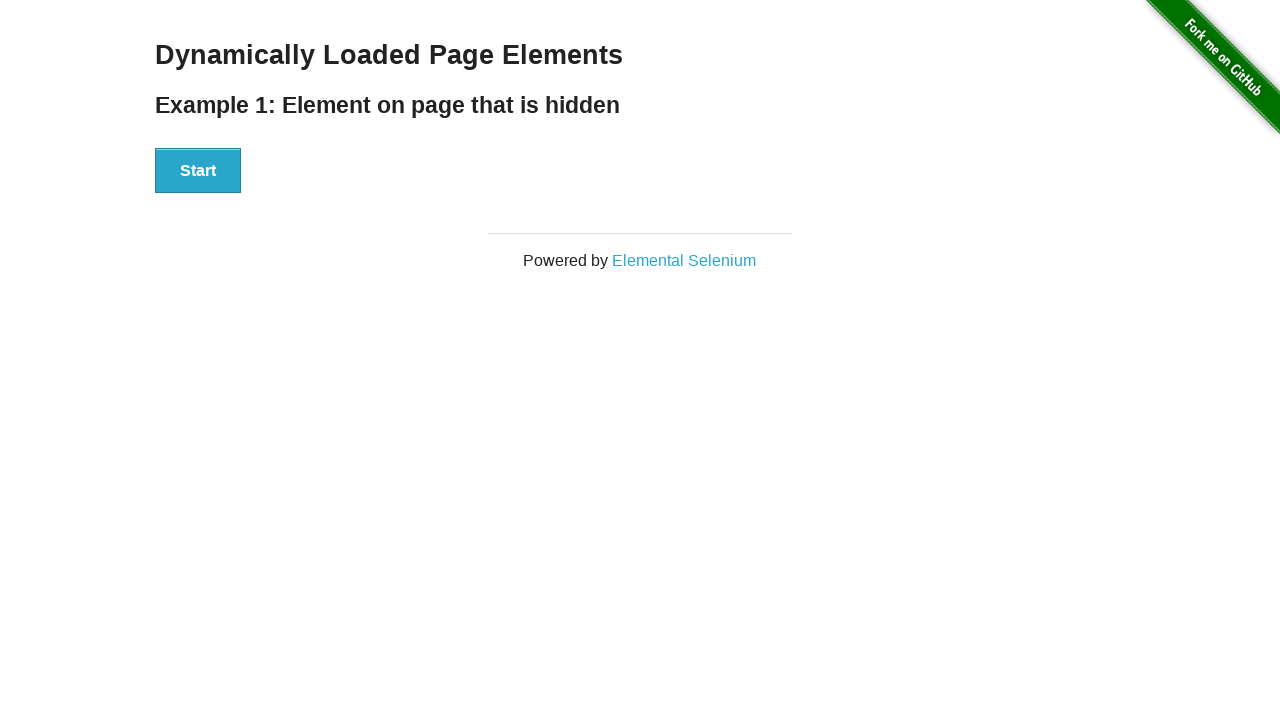

Clicked the Start button to trigger dynamic loading at (198, 171) on #start button
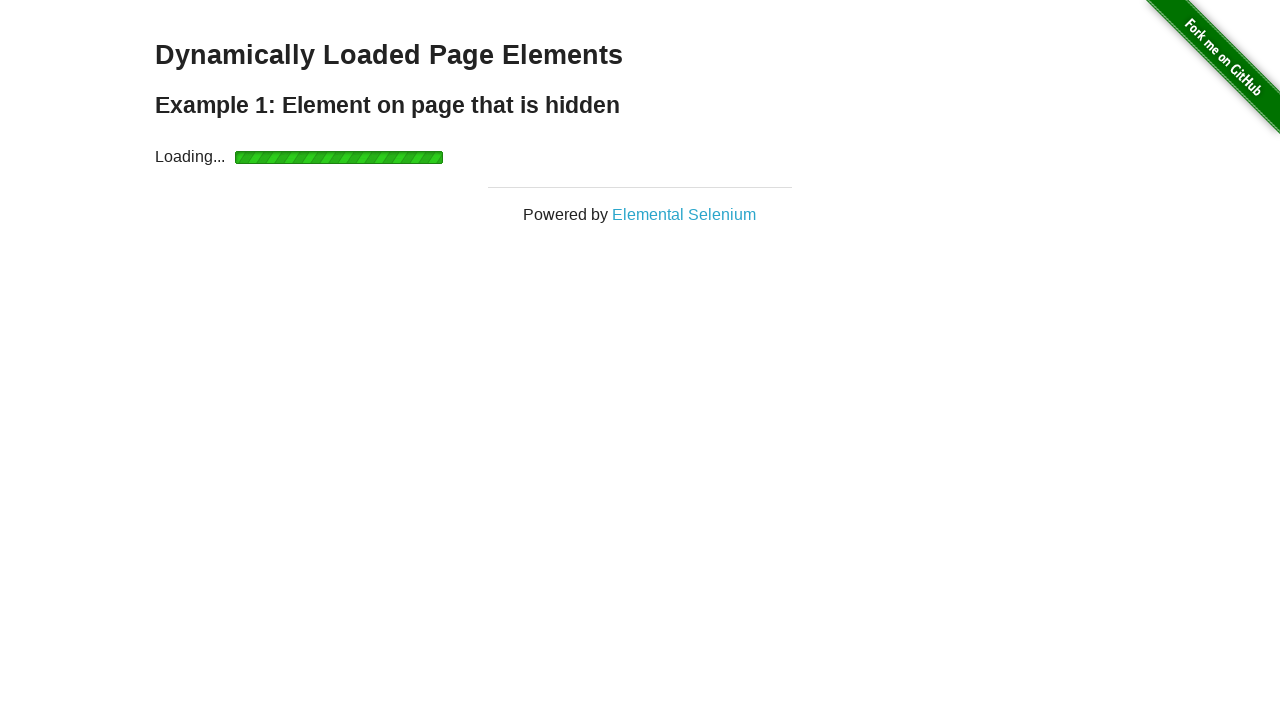

Waited for the finish element to become visible
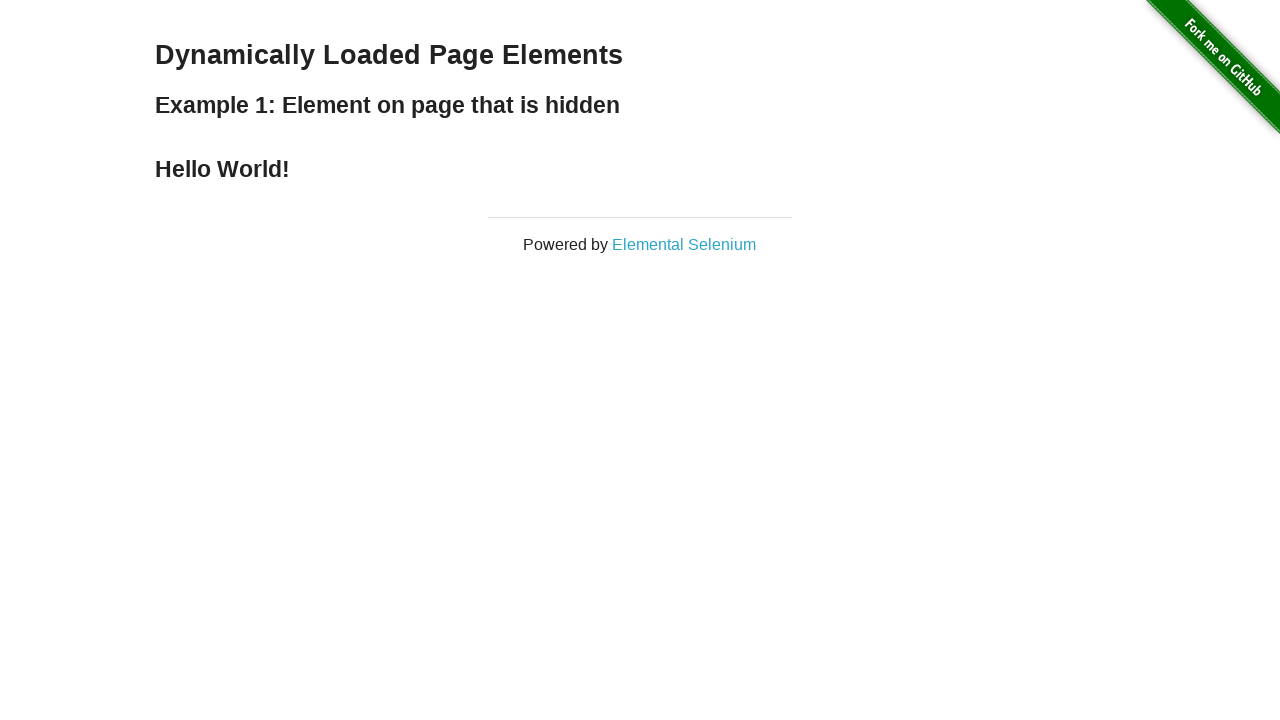

Verified that the finish element contains 'Hello World!' text
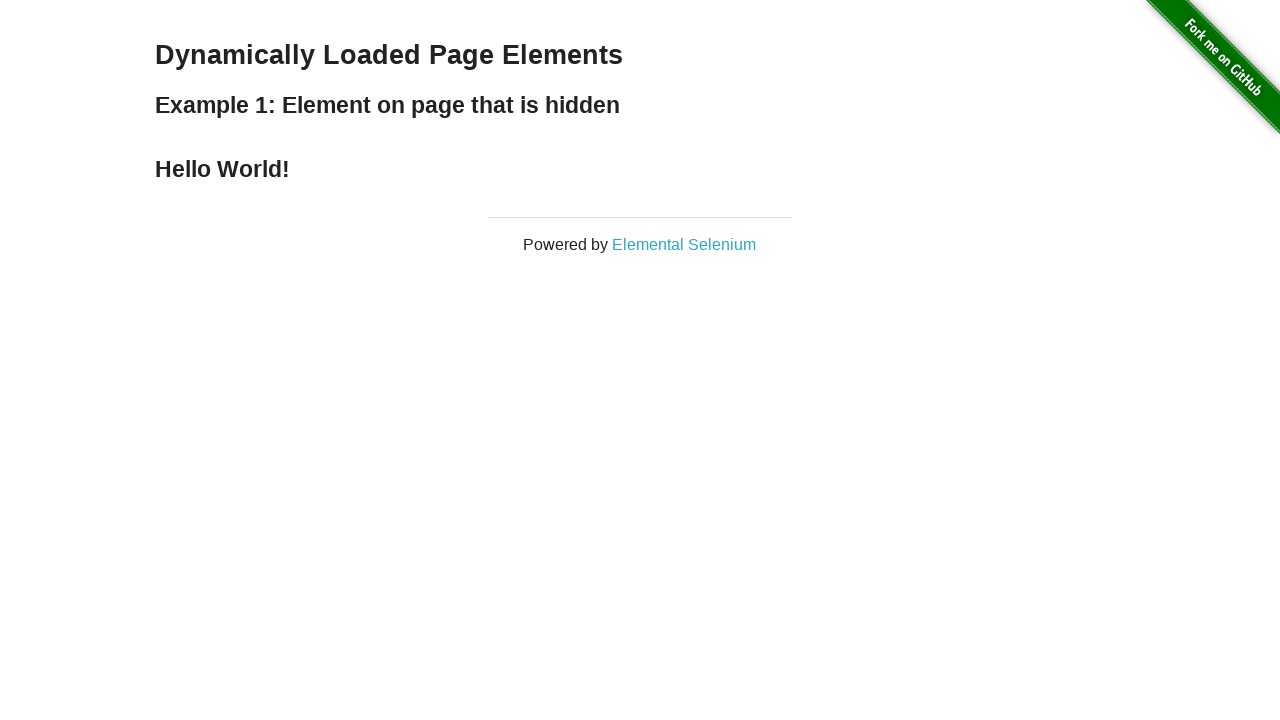

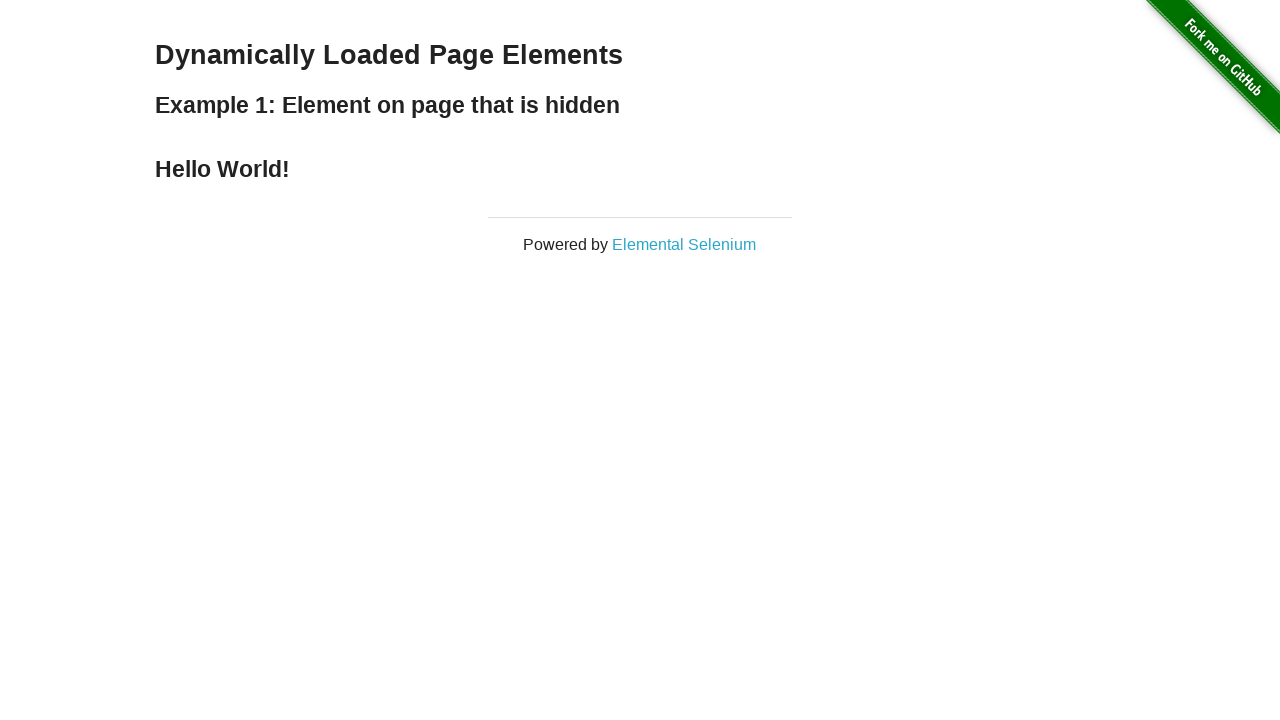